Navigates to an online ordering page, sets locale to Chinese, and reloads the page

Starting URL: https://heyteavivocity.meuu.online/home

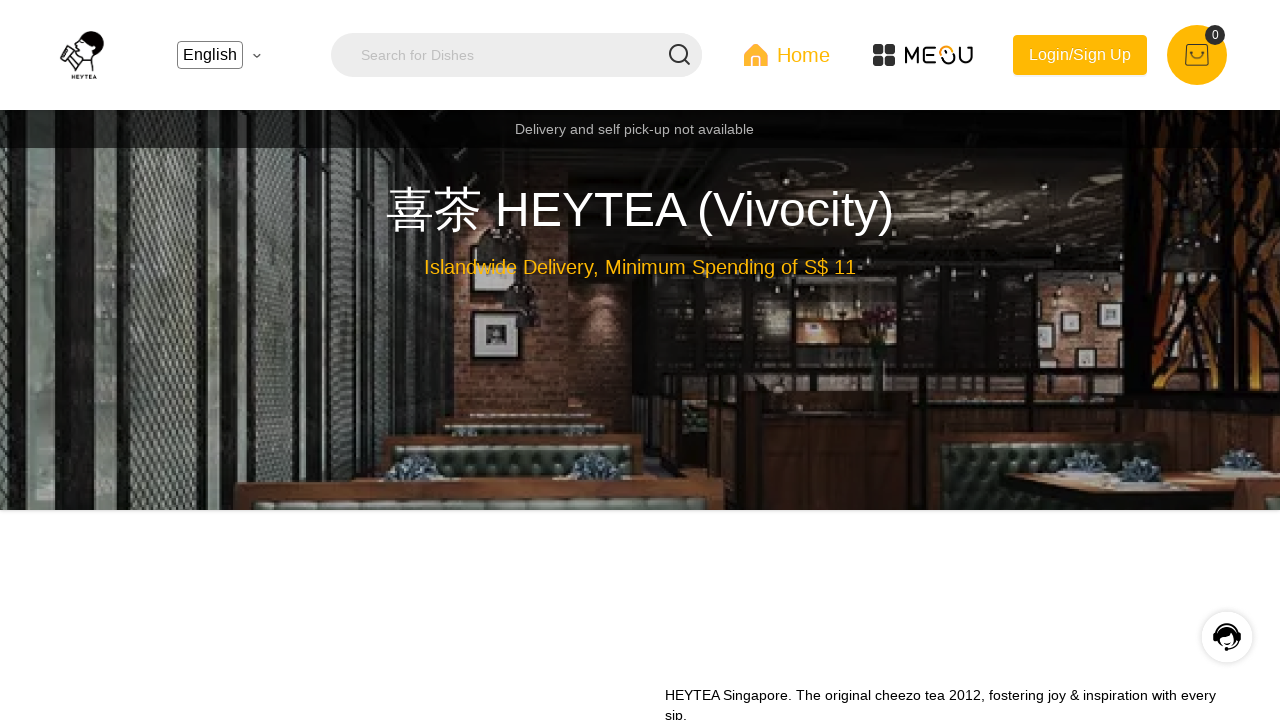

Set mobile viewport size to 400x905
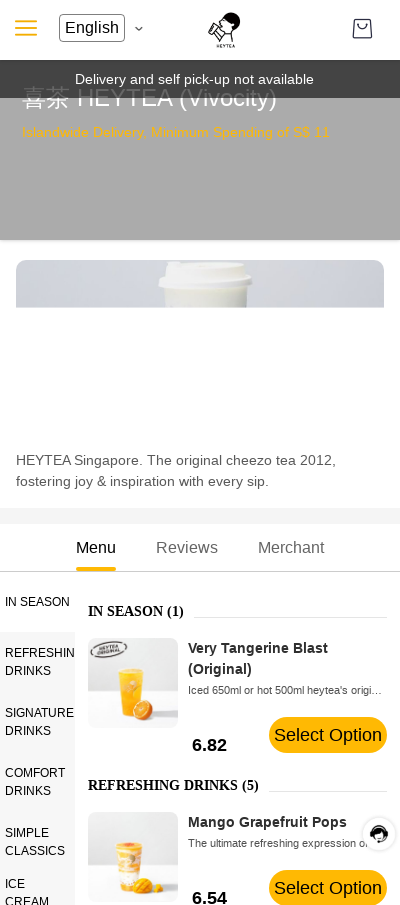

Set locale to Chinese (zh-CN) in localStorage
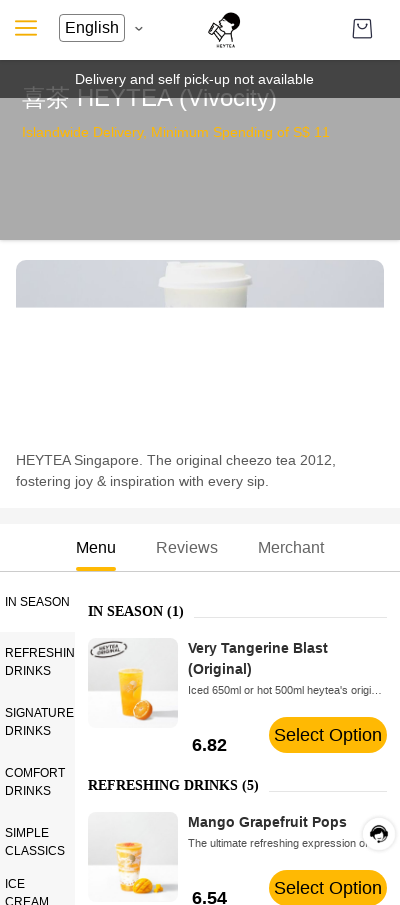

Navigated to online ordering home page
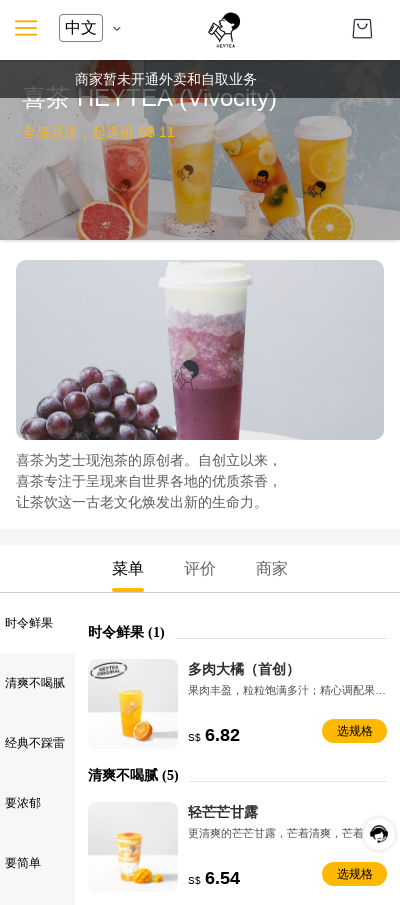

Page fully loaded with network idle
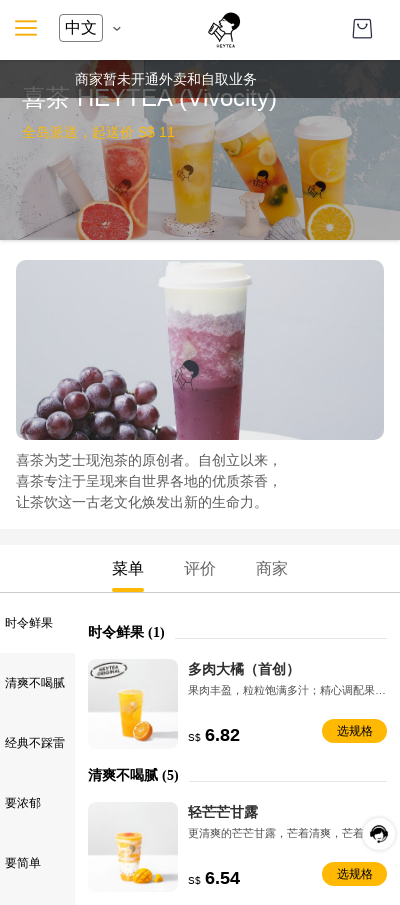

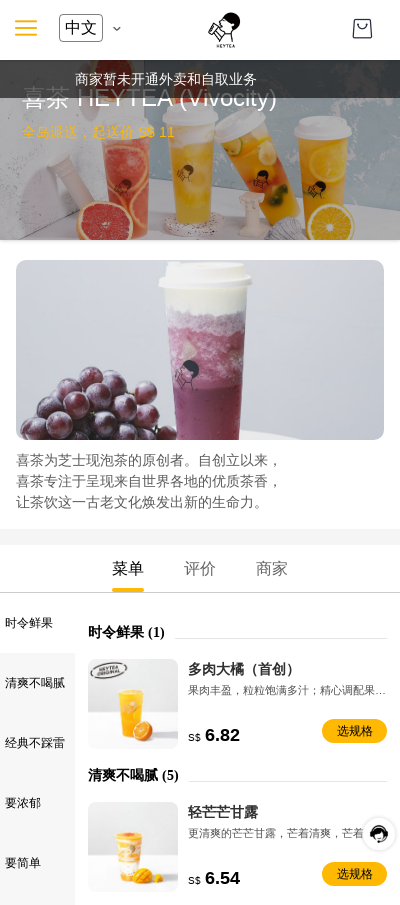